Tests radio button selection by dynamically finding radio buttons and clicking the one with value "radio3"

Starting URL: https://rahulshettyacademy.com/AutomationPractice/

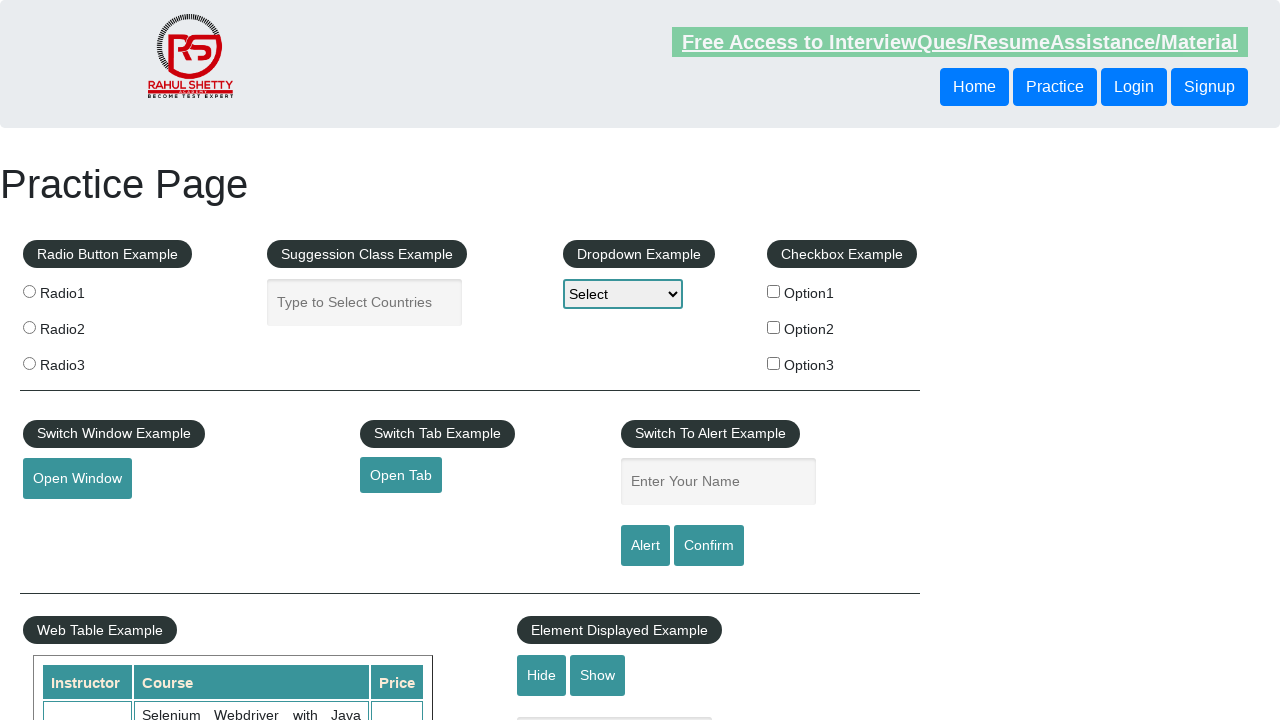

Located all radio buttons with name='radioButton'
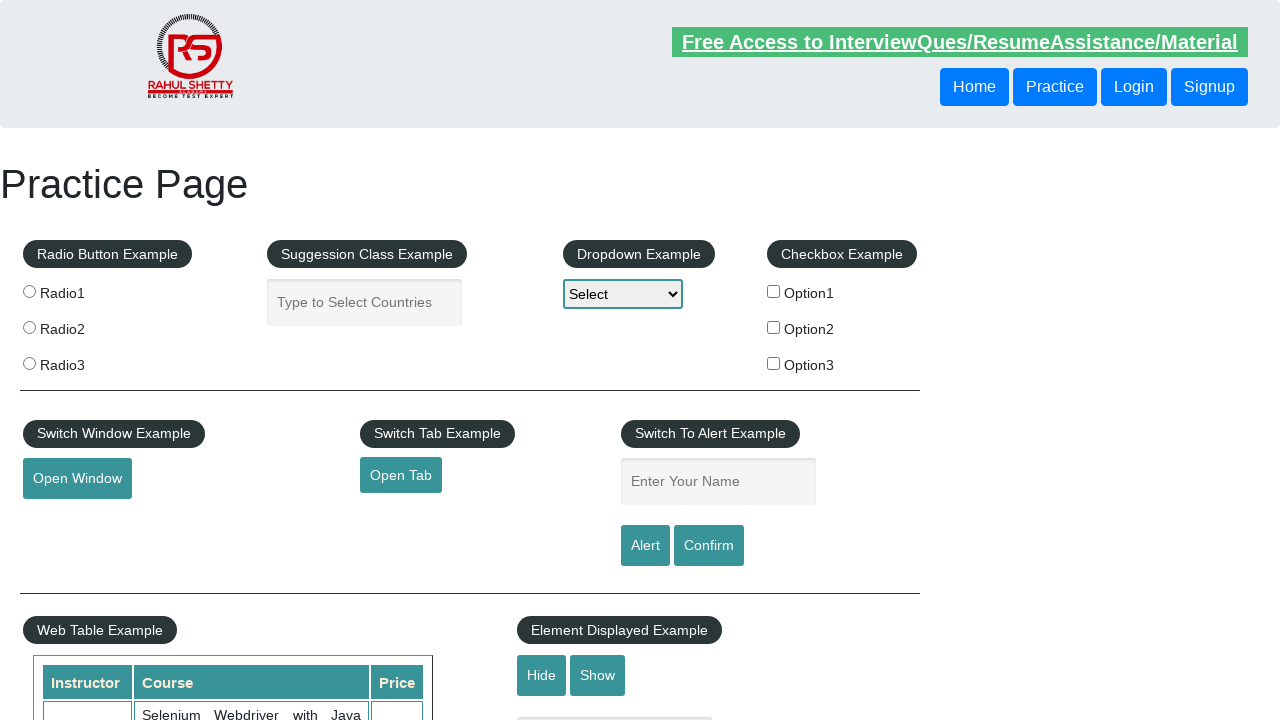

Found radio button with value='radio3'
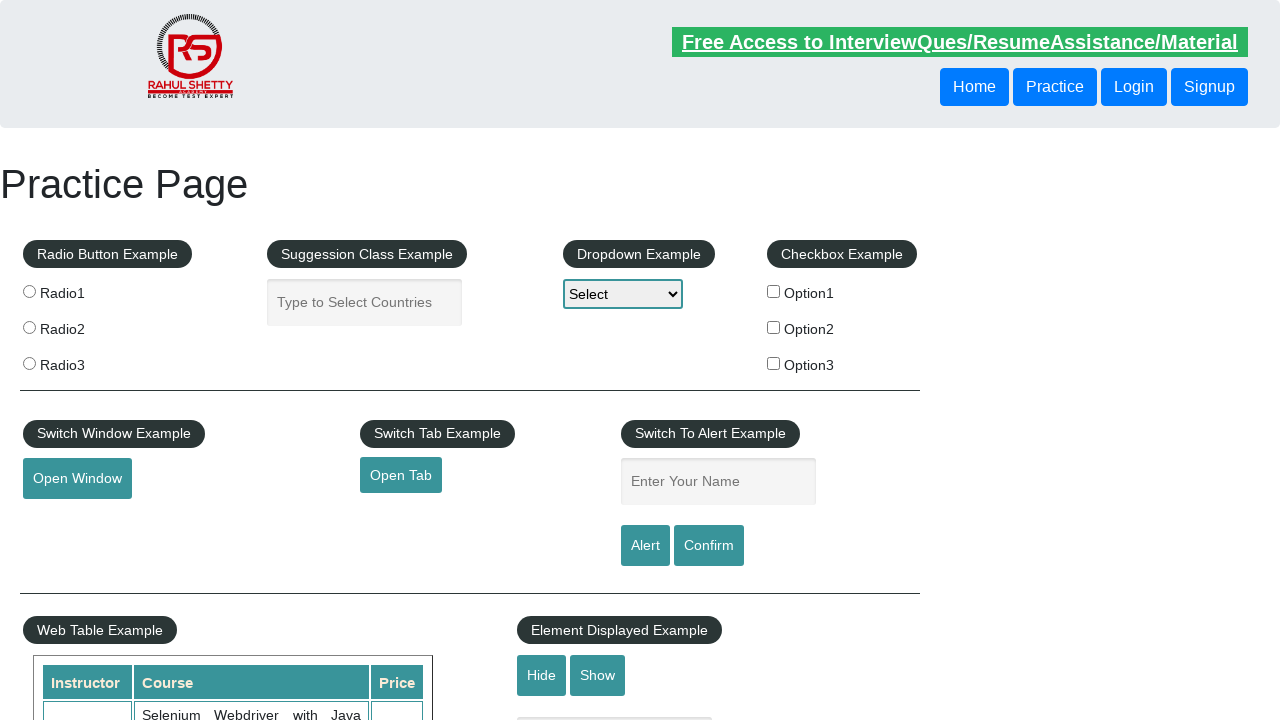

Clicked radio button with value='radio3' at (29, 363) on input[name='radioButton'] >> nth=2
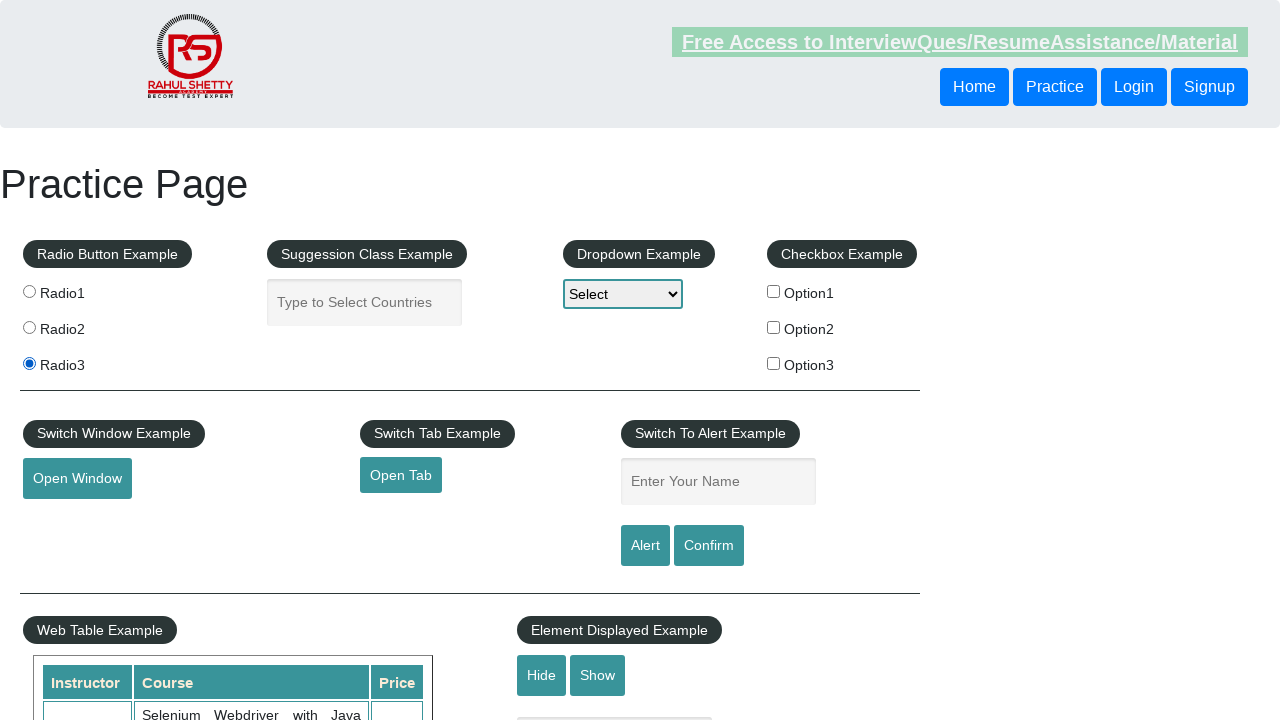

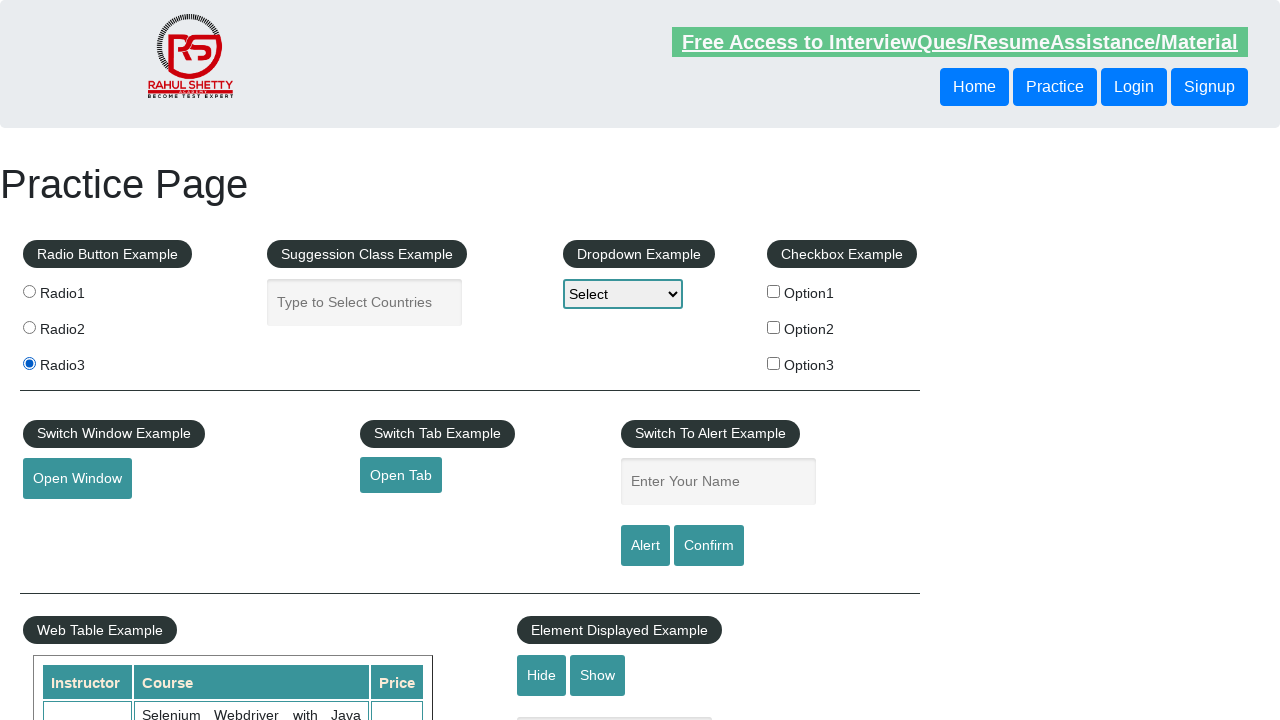